Tests multi-select dropdown functionality by selecting multiple options using different selection methods (by index, visible text, and value), then deselecting all options

Starting URL: https://omayo.blogspot.com/

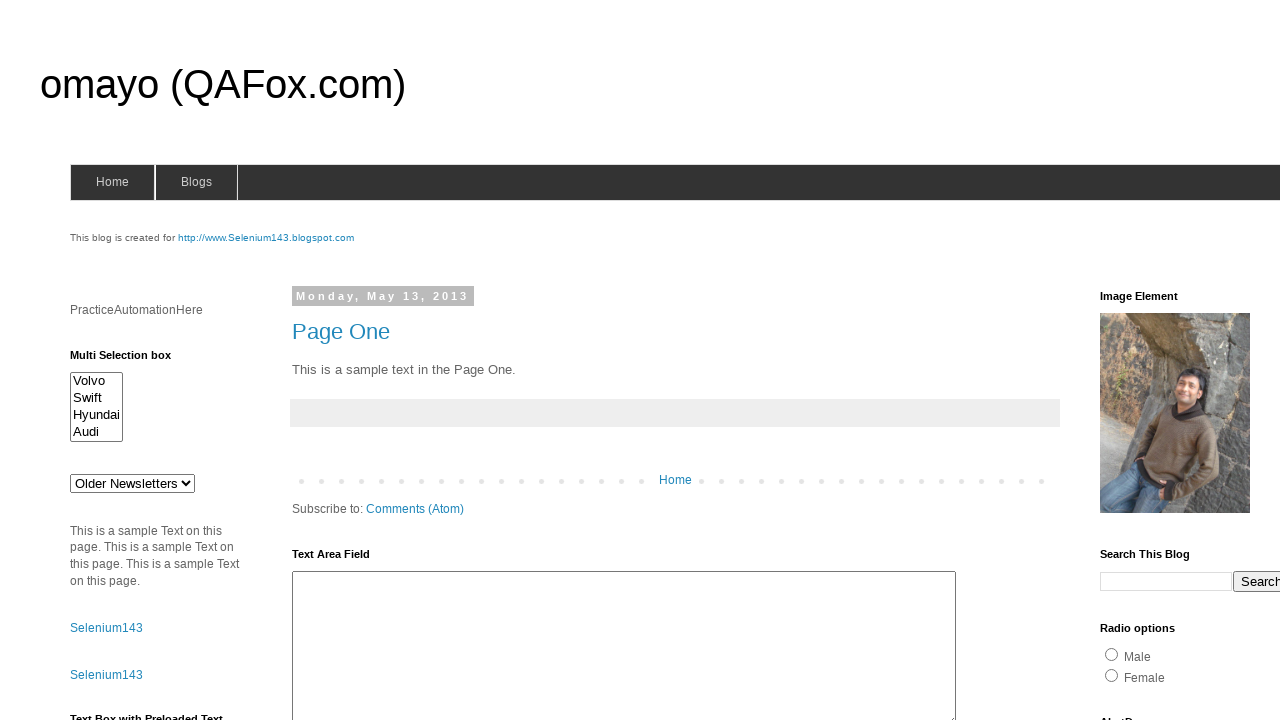

Located multi-select dropdown element
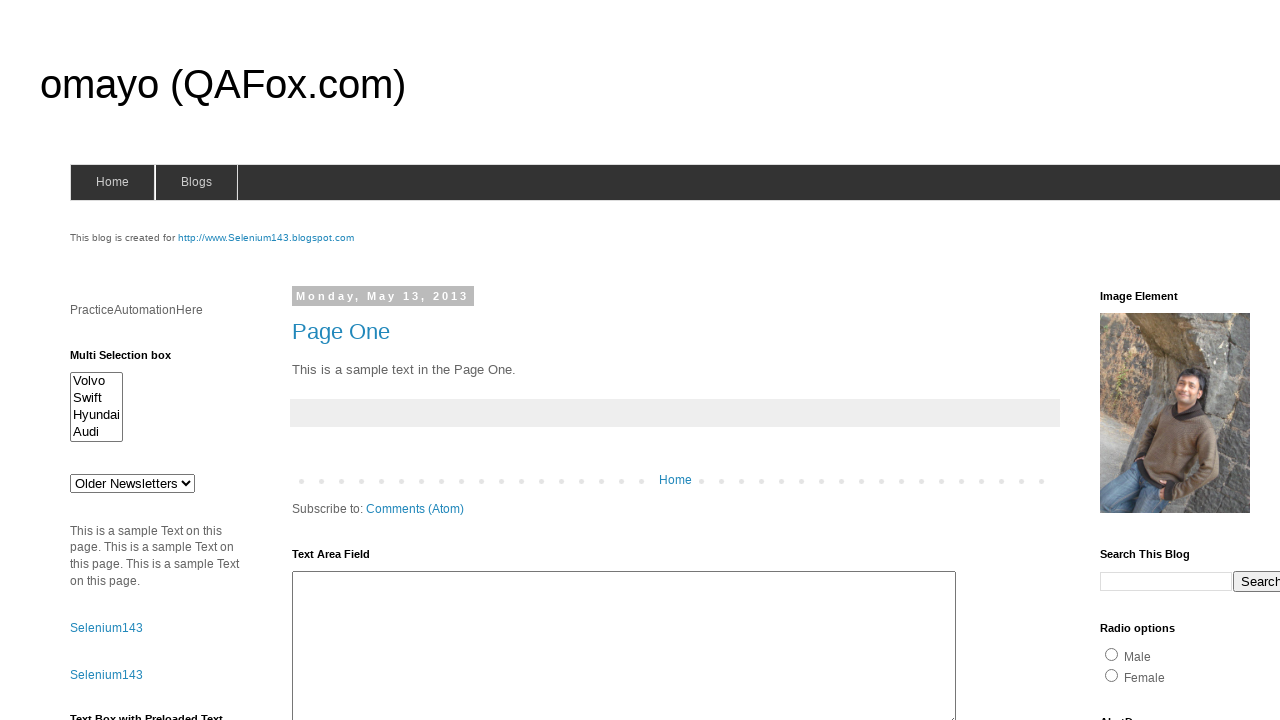

Selected 4th option (Audi) by index on #multiselect1
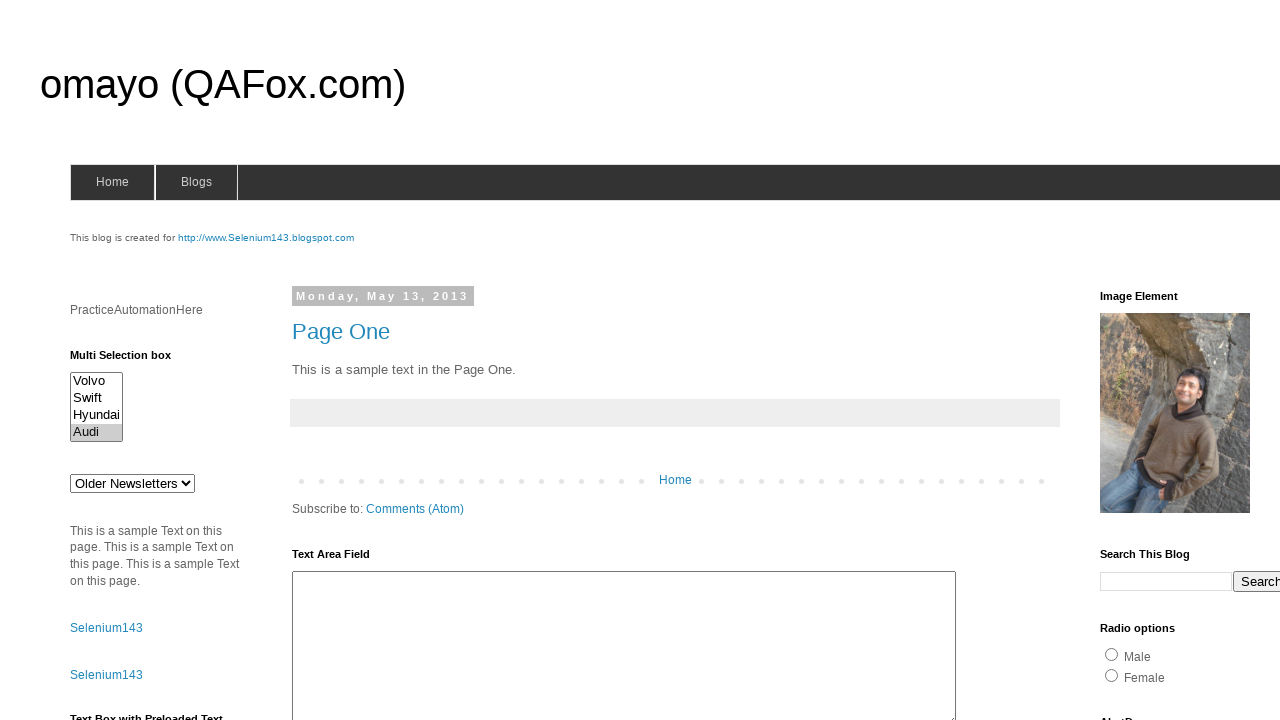

Selected Swift option by visible text on #multiselect1
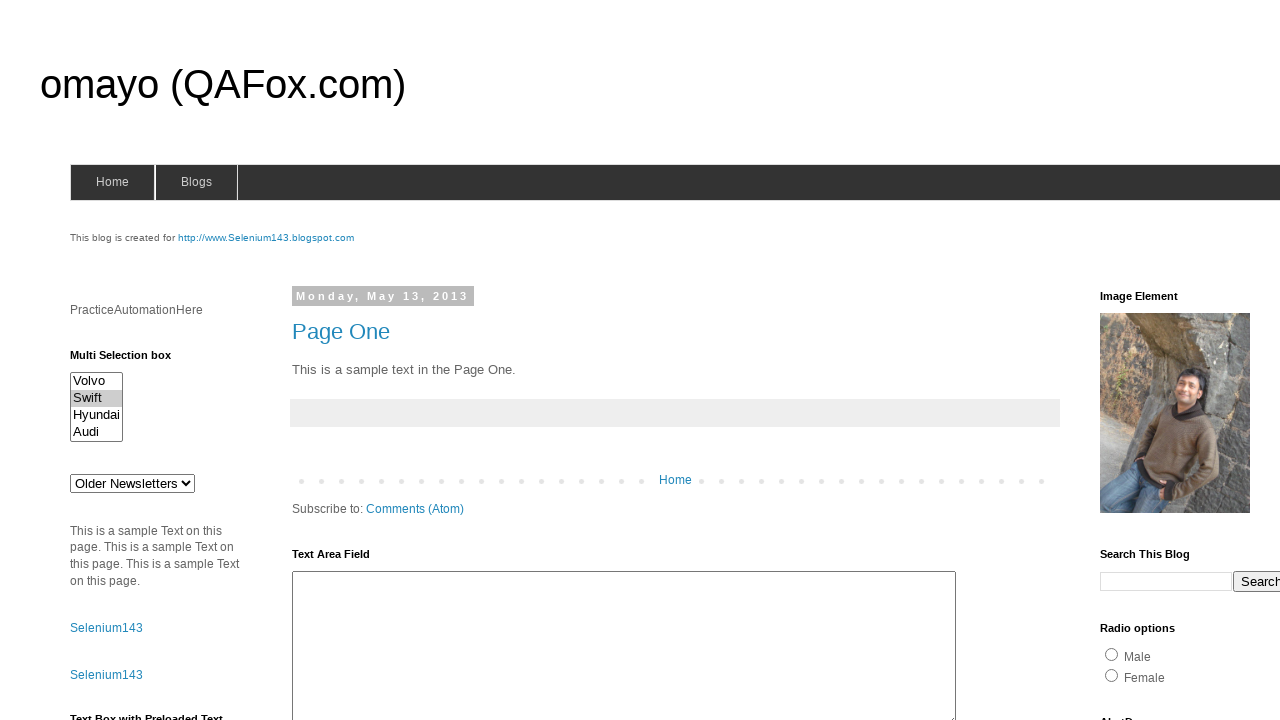

Selected volvo option by value on #multiselect1
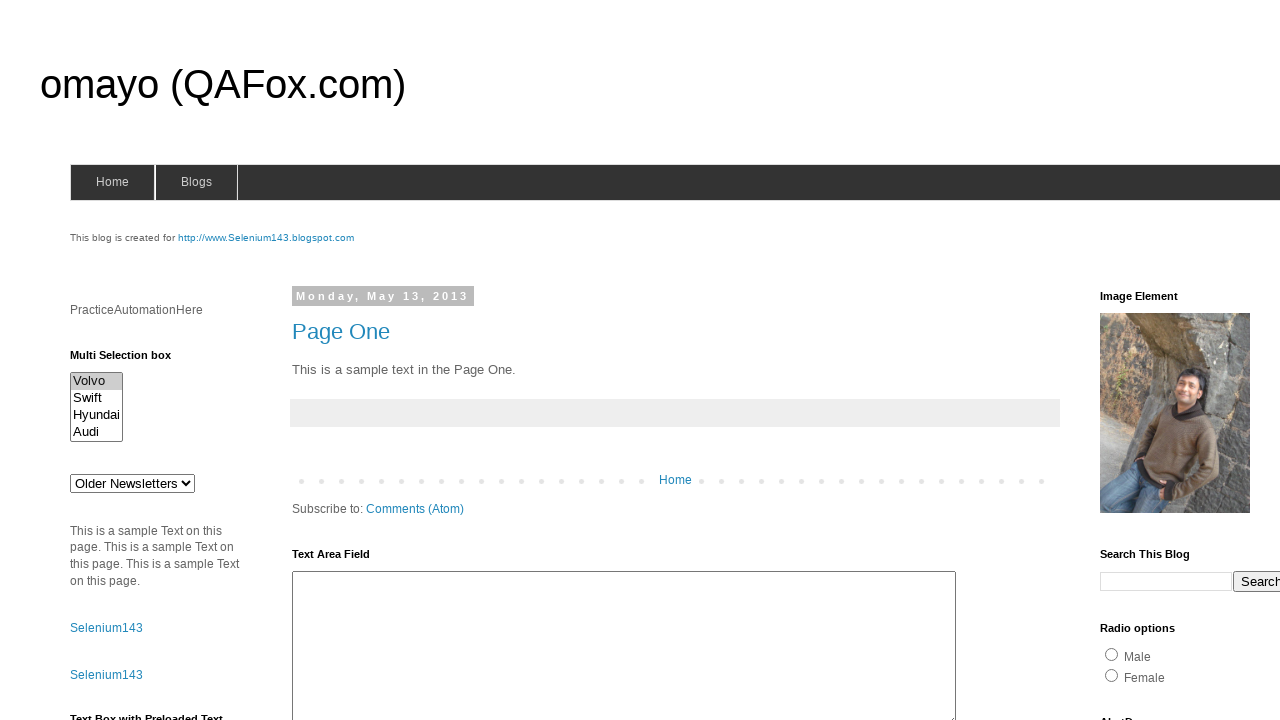

Waited 1 second to observe selections
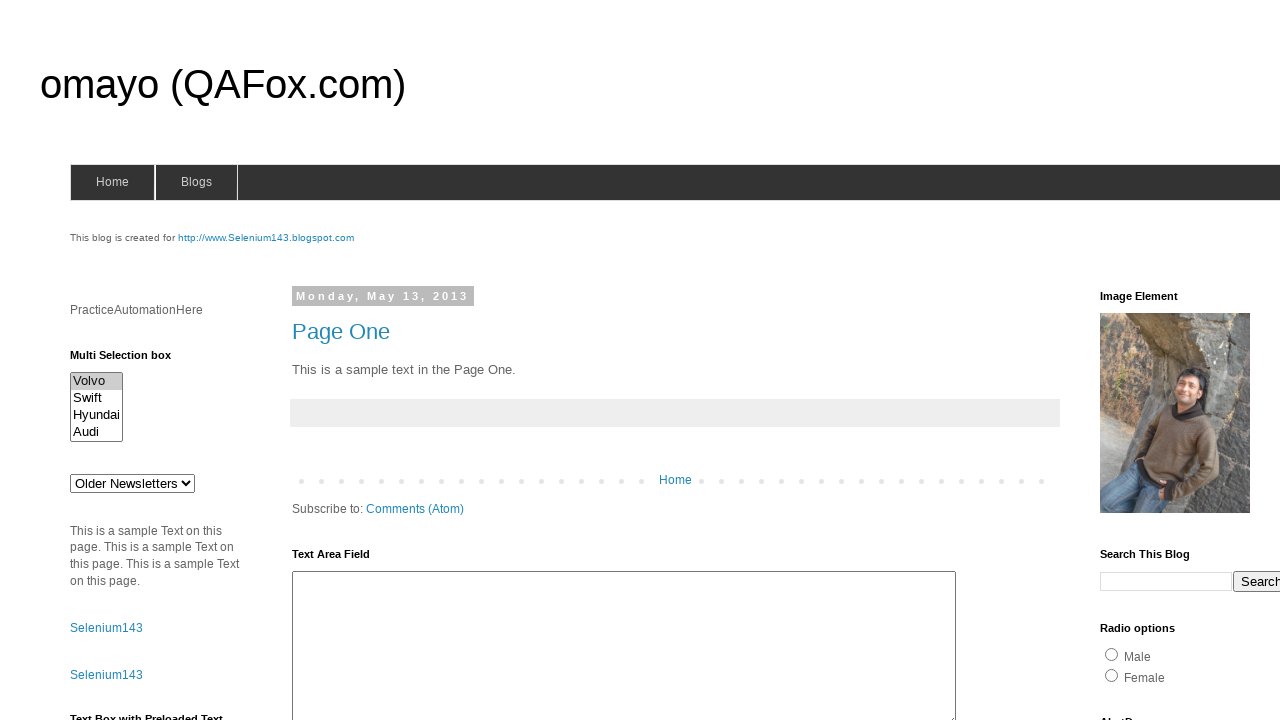

Deselected all options in multi-select dropdown
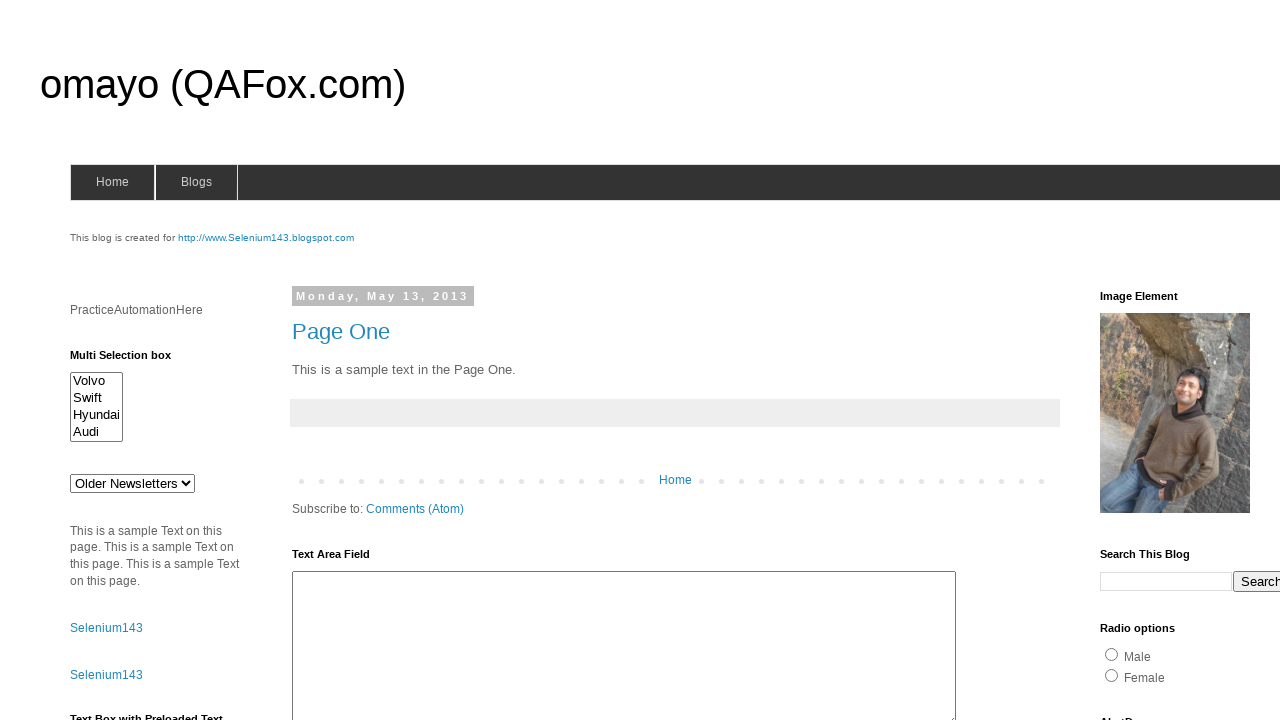

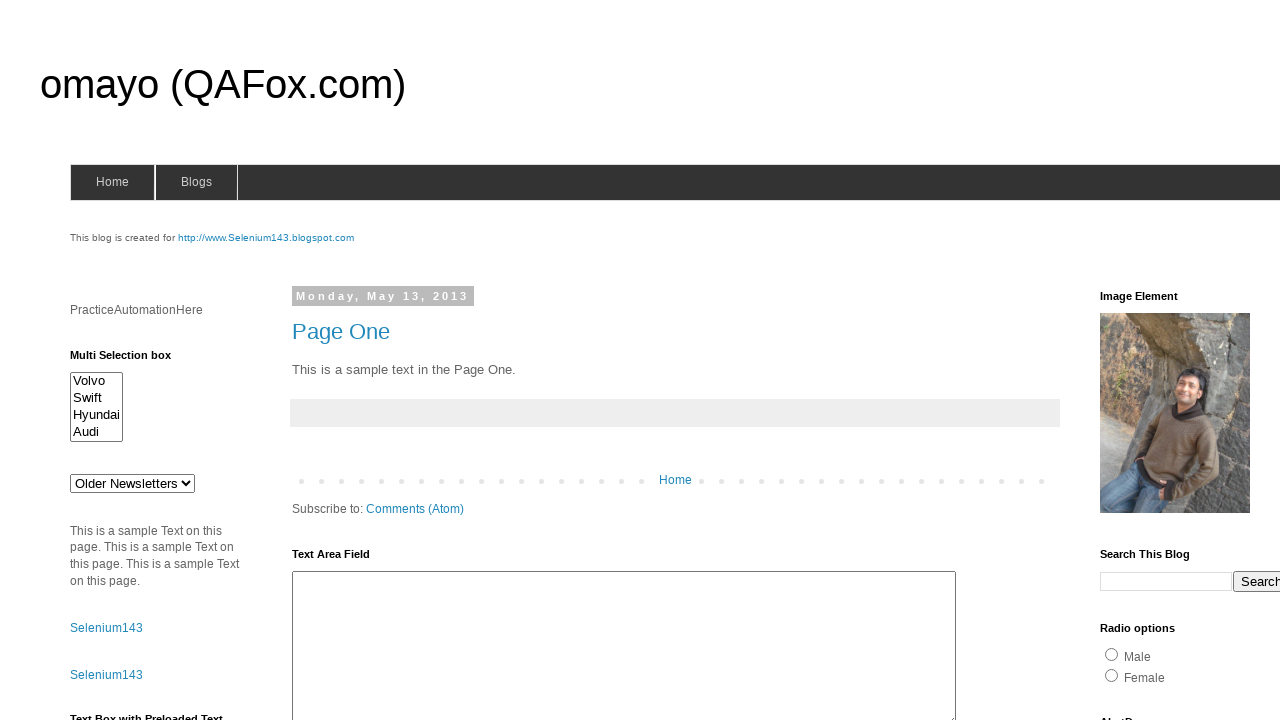